Tests opening a link in a new tab using keyboard modifier keys (Ctrl+Click), then switches between tabs to interact with elements on both pages

Starting URL: https://testautomationpractice.blogspot.com/

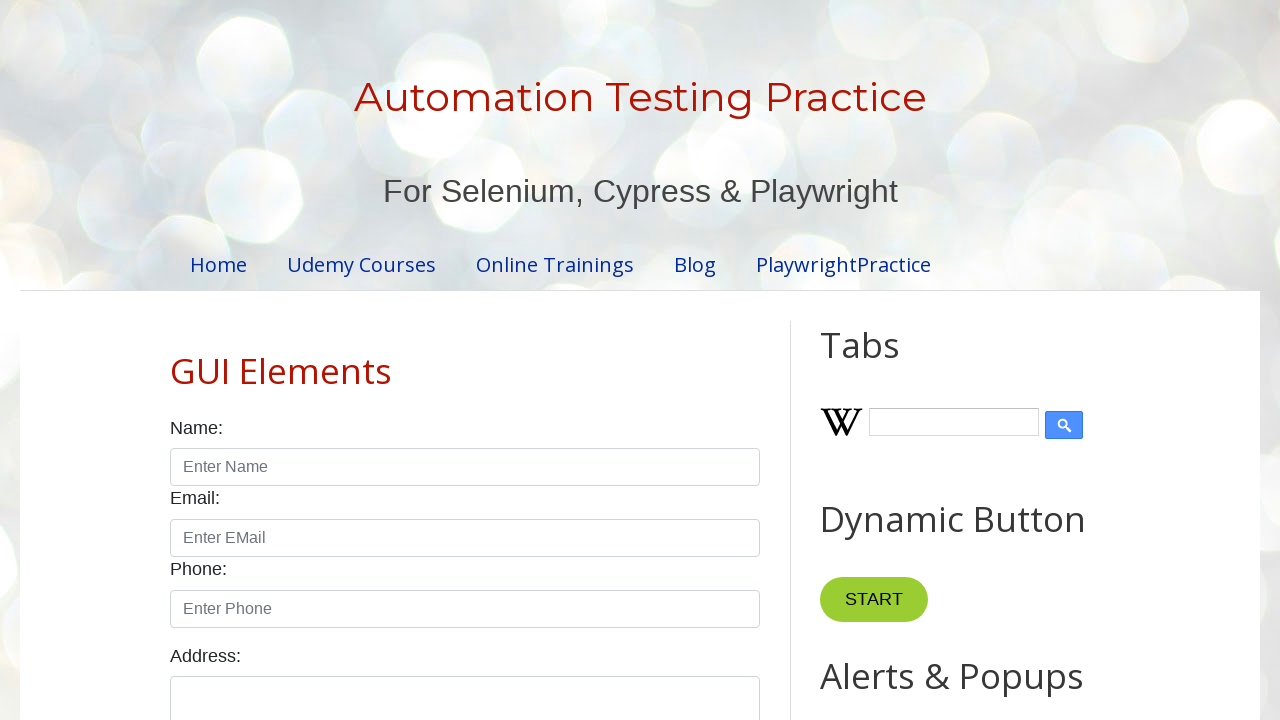

Opened 'Udemy Courses' link in new tab using Ctrl+Click at (362, 264) on //a[text()='Udemy Courses']
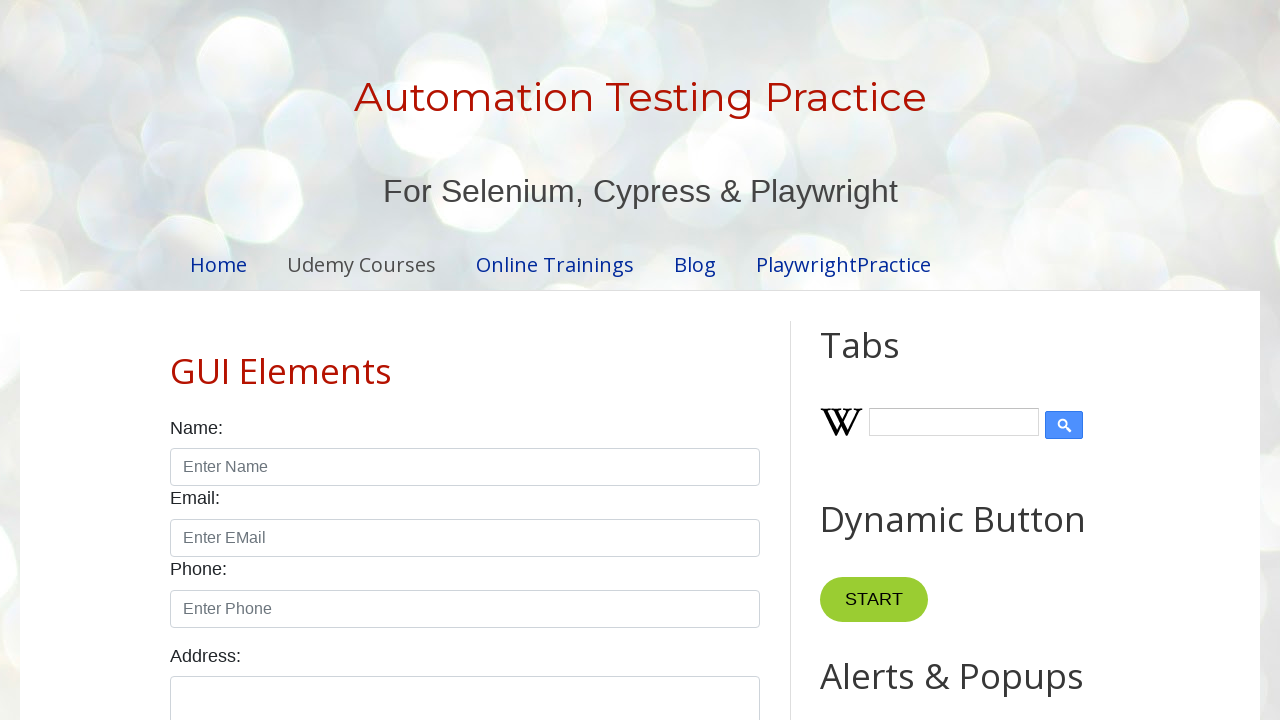

Captured new page/tab object
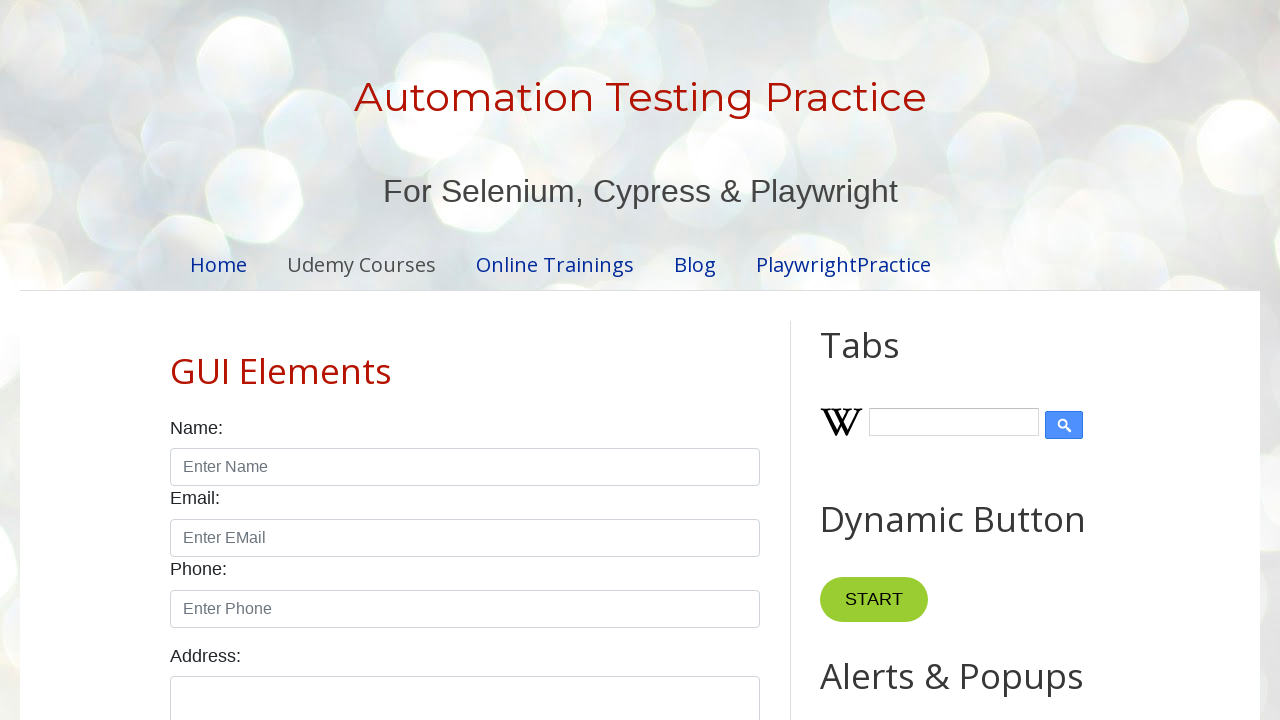

New tab finished loading
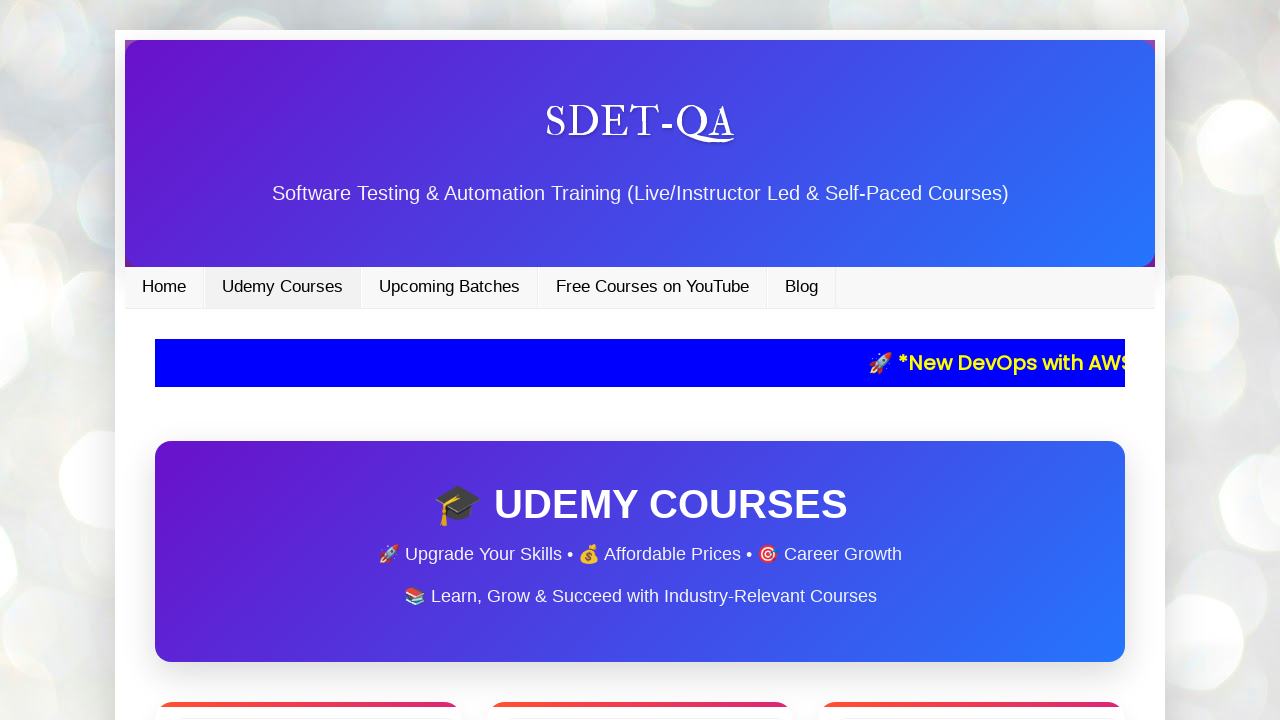

Clicked 'Blog' link in the new tab at (802, 287) on xpath=//a[text()='Blog']
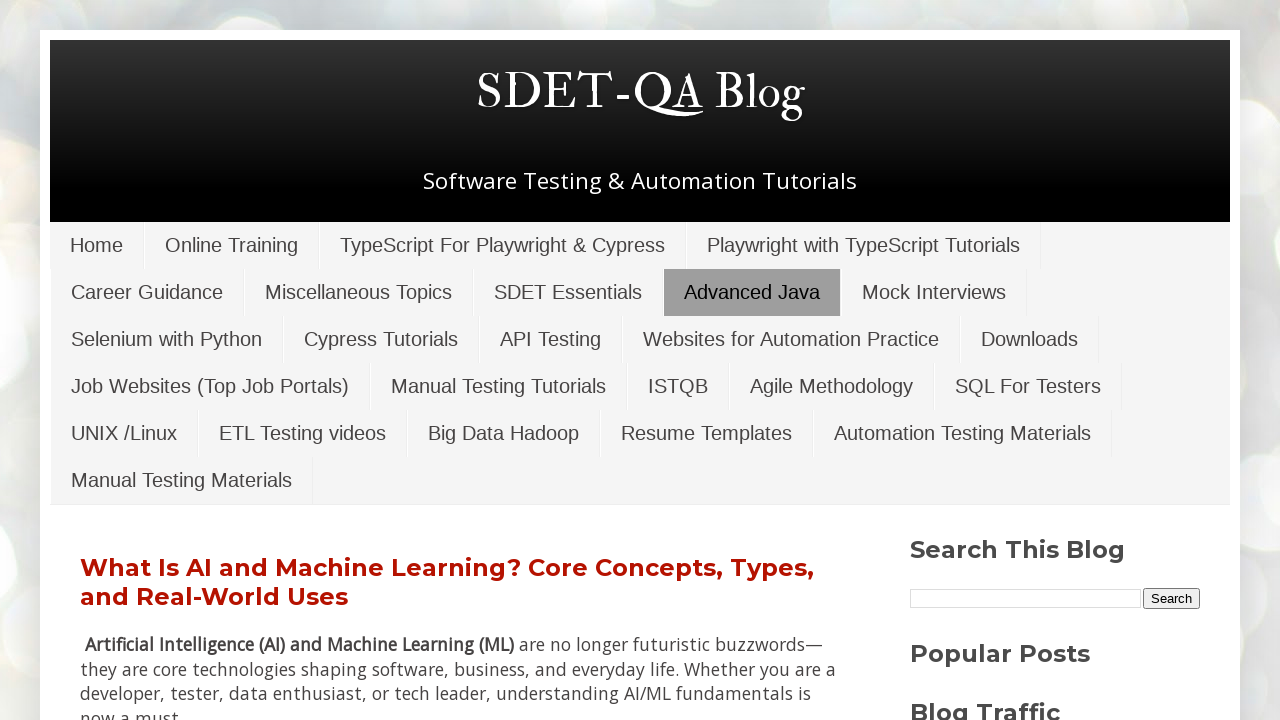

Switched back to original tab
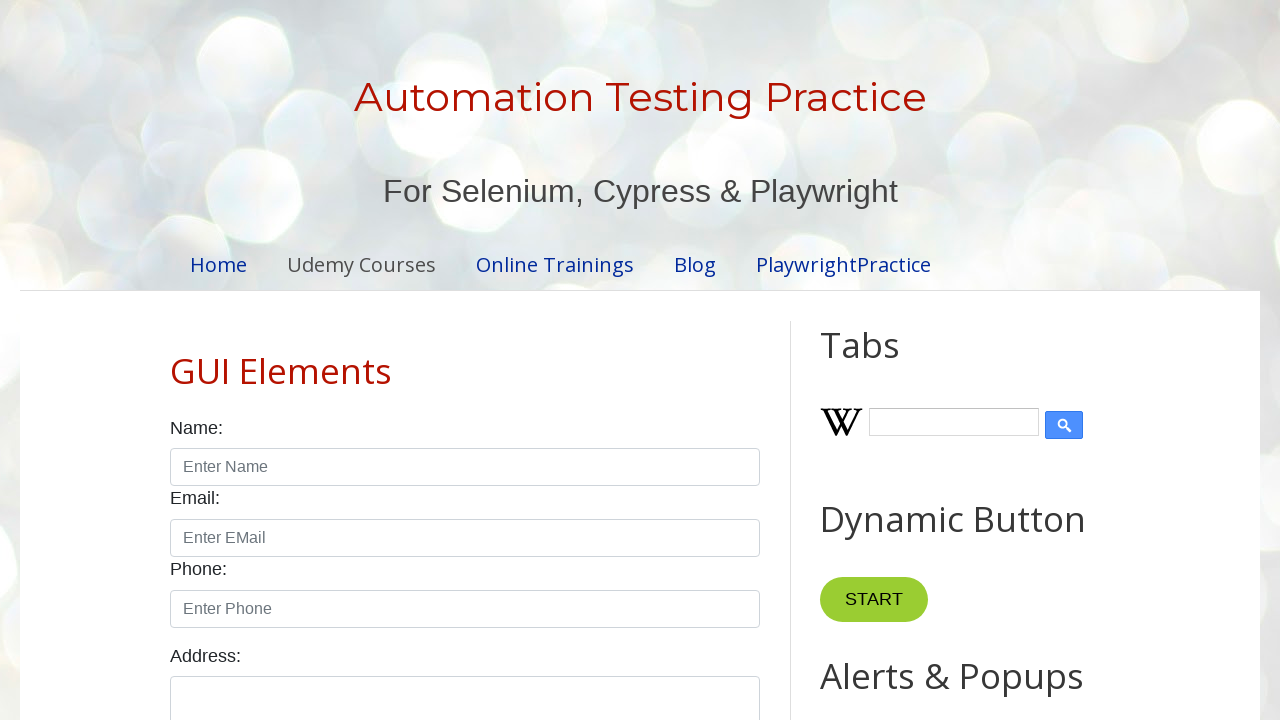

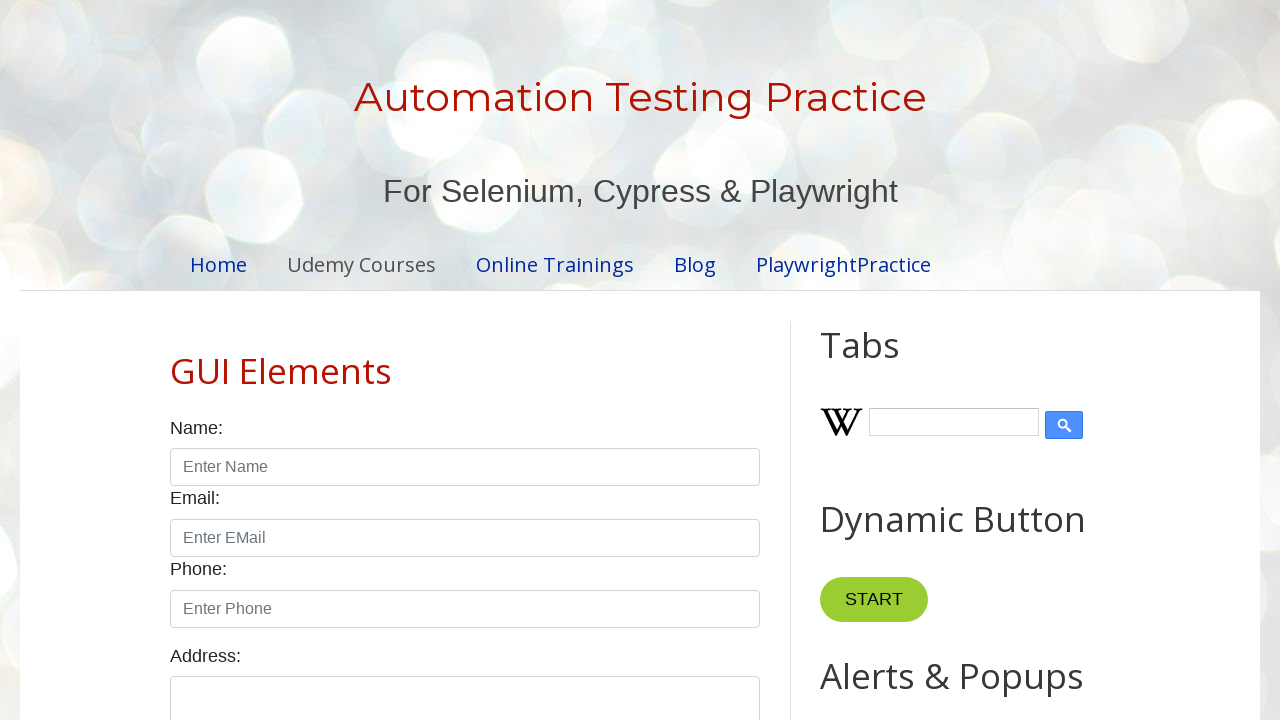